Verifies that clicking the make appointment button navigates to the login page URL

Starting URL: https://katalon-demo-cura.herokuapp.com/

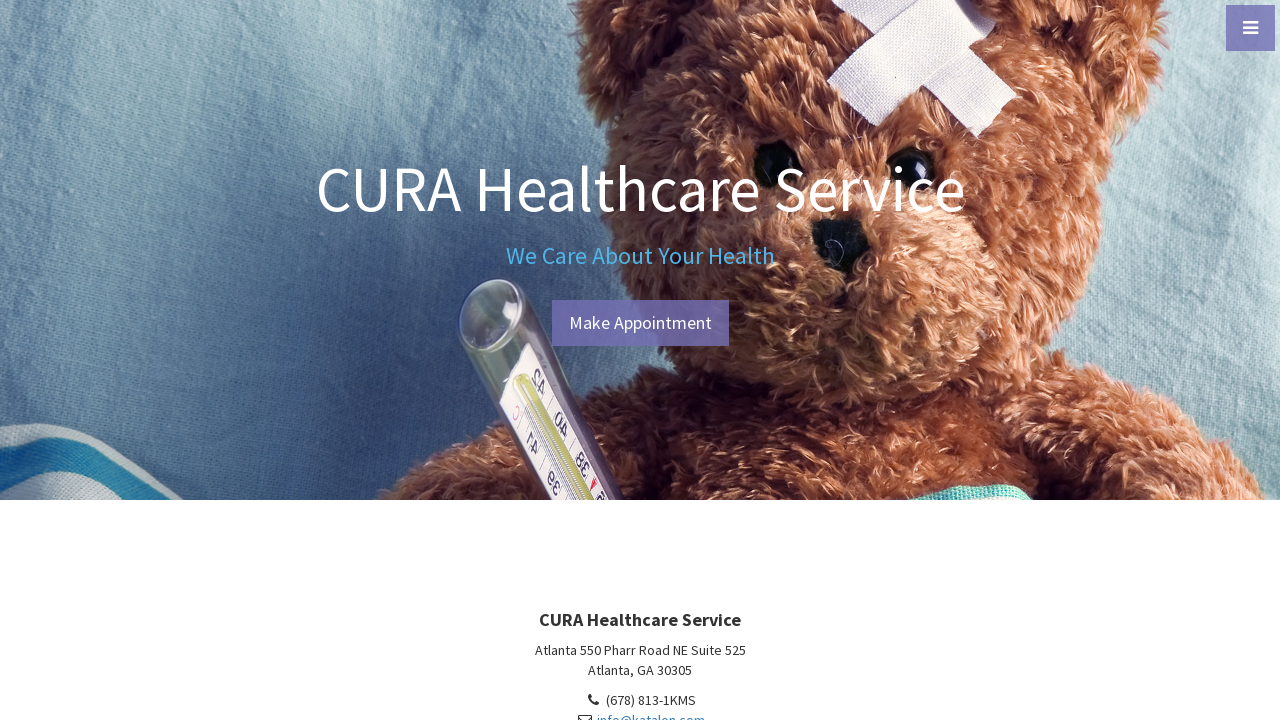

Clicked make appointment button at (640, 323) on #btn-make-appointment
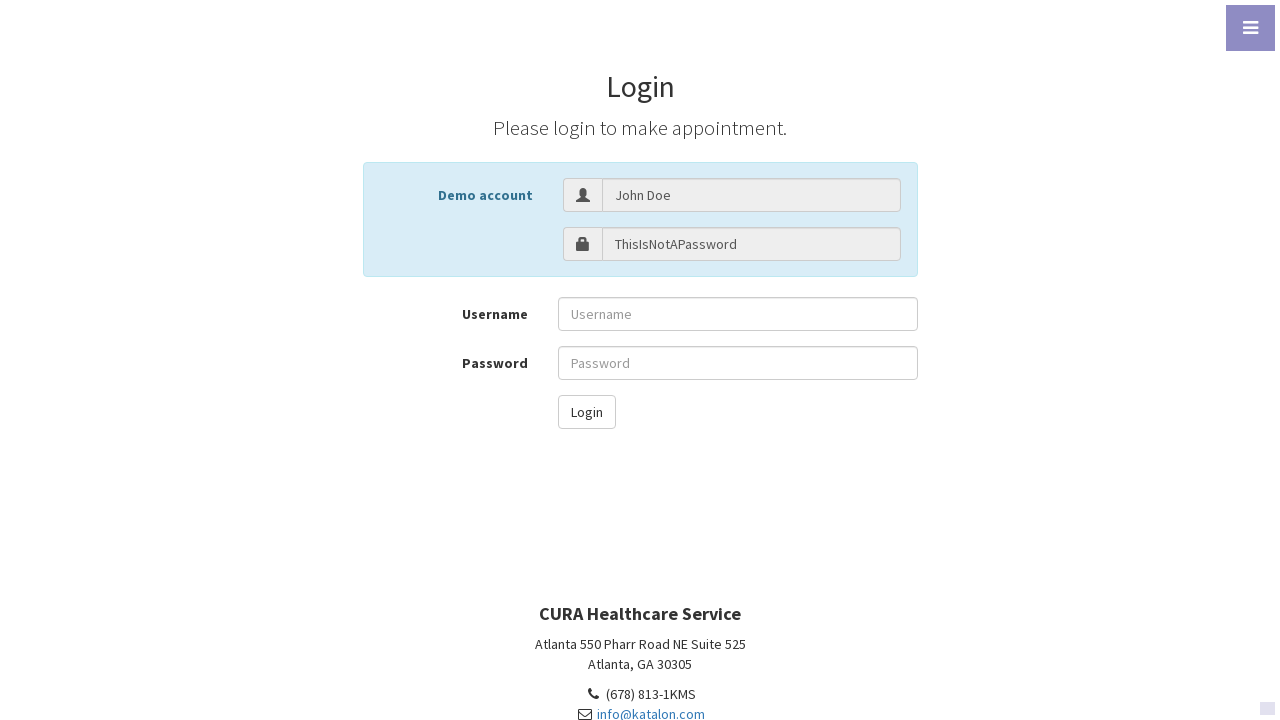

Verified navigation to login page URL
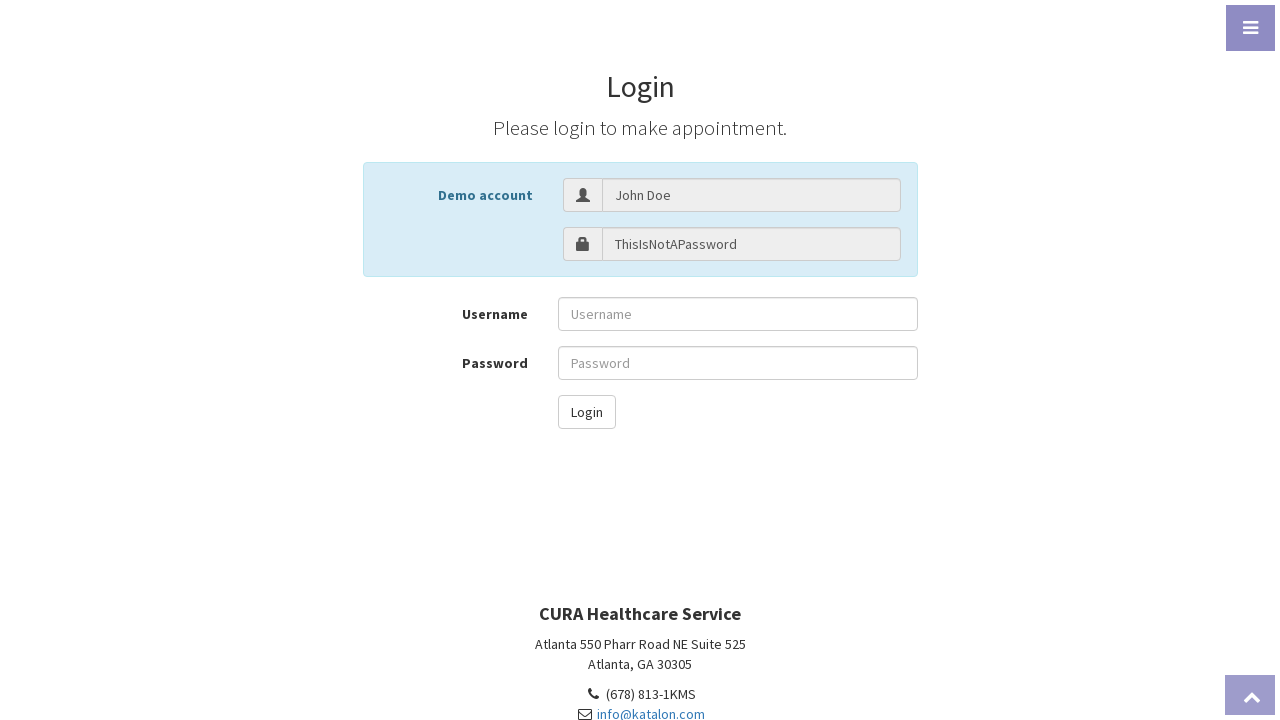

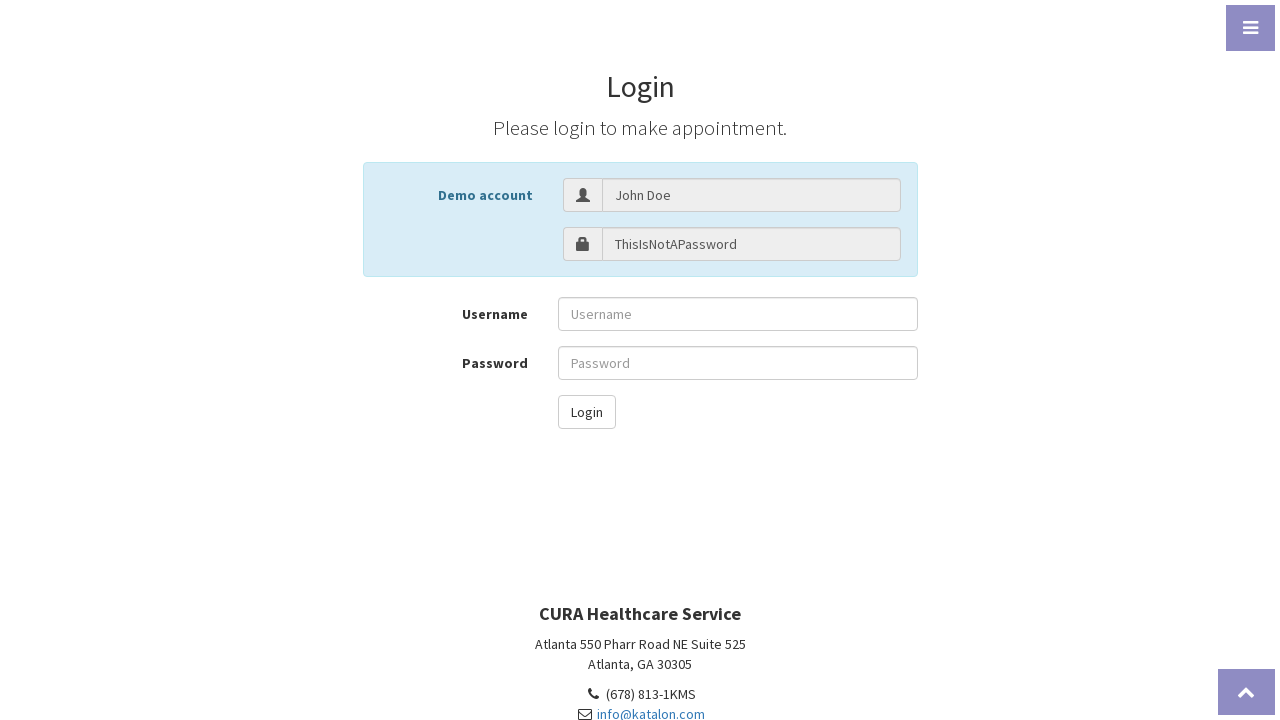